Tests dynamic control elements with explicit waits by clicking Remove button, waiting for "It's gone!" message, clicking Add button, and waiting for "It's back" message

Starting URL: https://the-internet.herokuapp.com/dynamic_controls

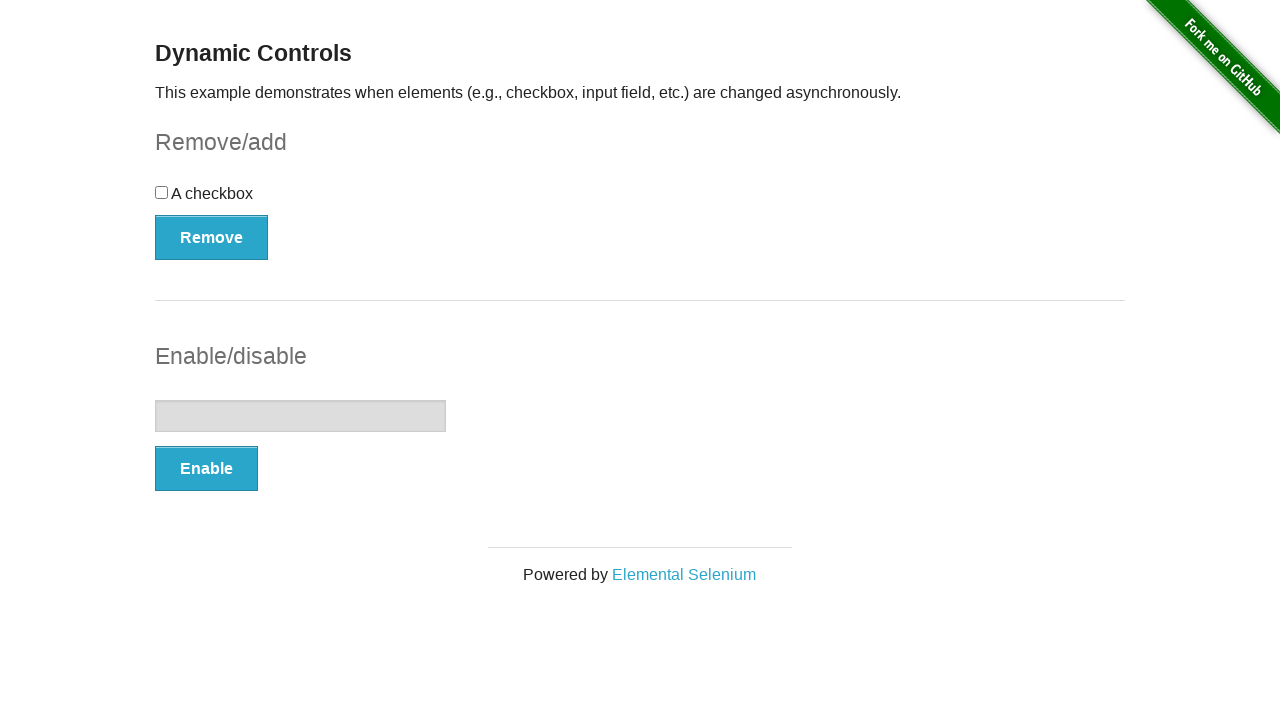

Clicked Remove button to hide dynamic control element at (212, 237) on button:has-text('Remove')
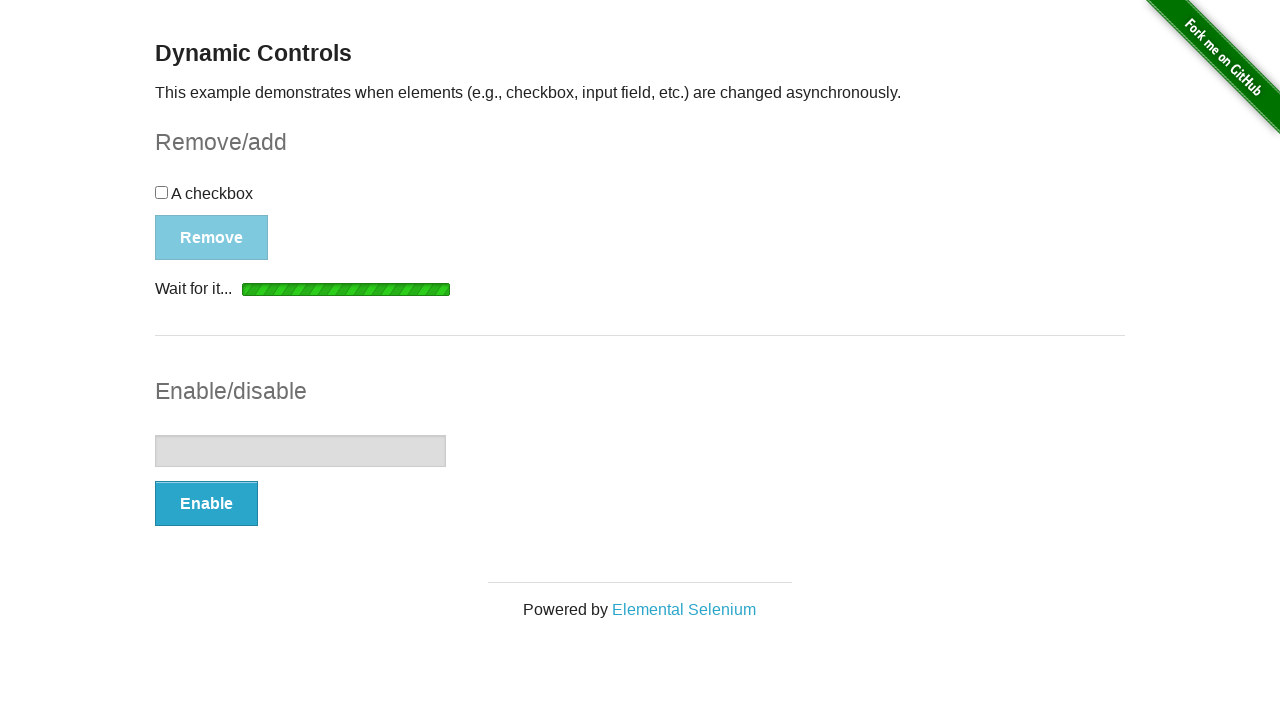

Waited for 'It's gone!' message to appear
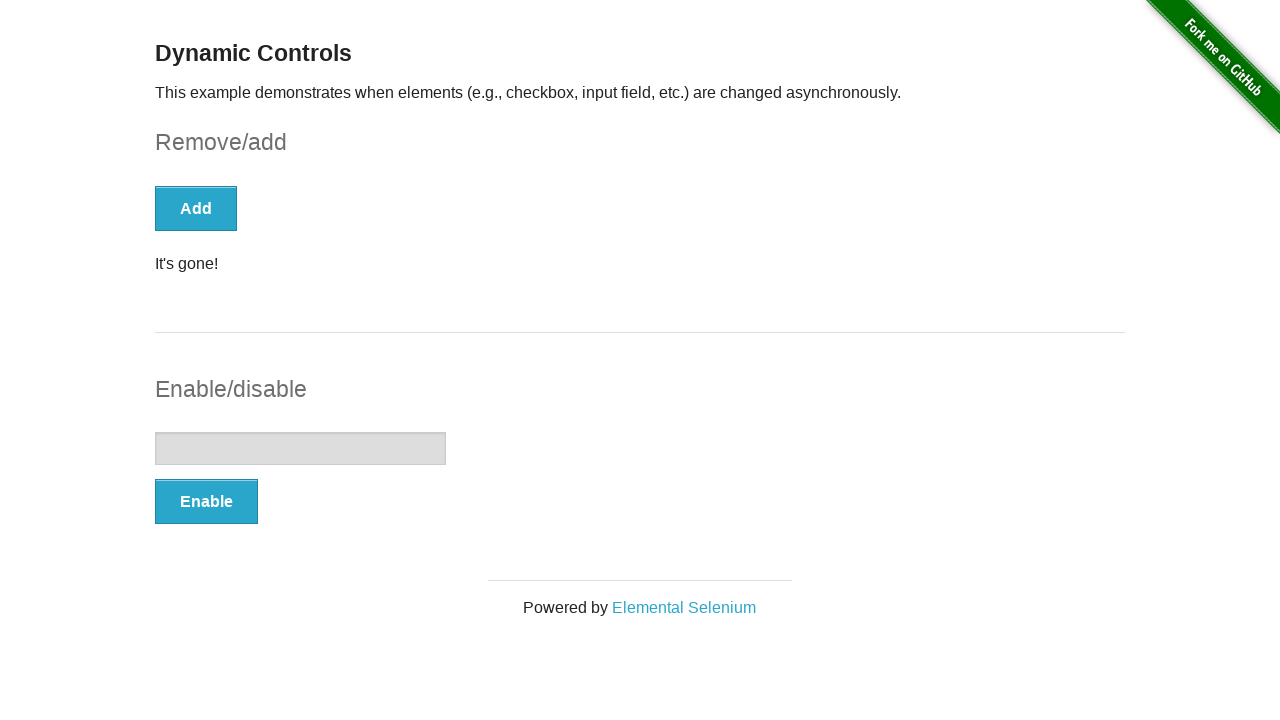

Clicked Add button to restore dynamic control element at (196, 208) on button:has-text('Add')
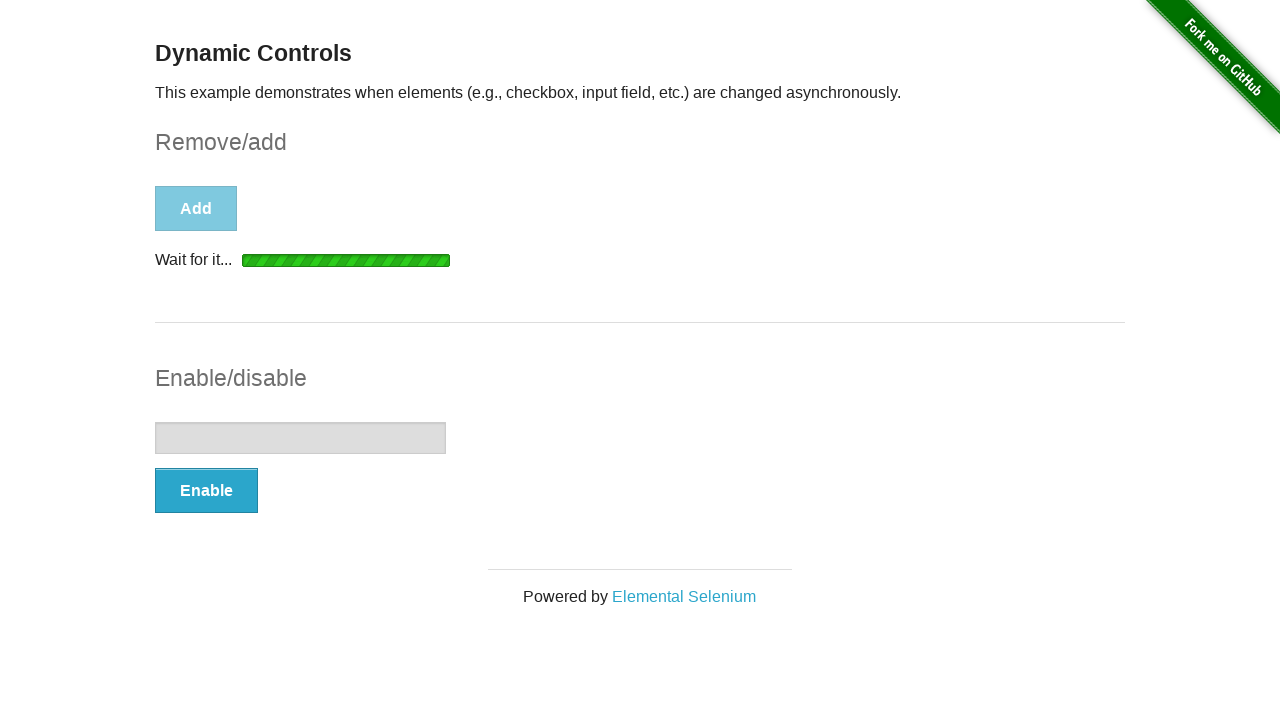

Waited for 'It's back' message to appear
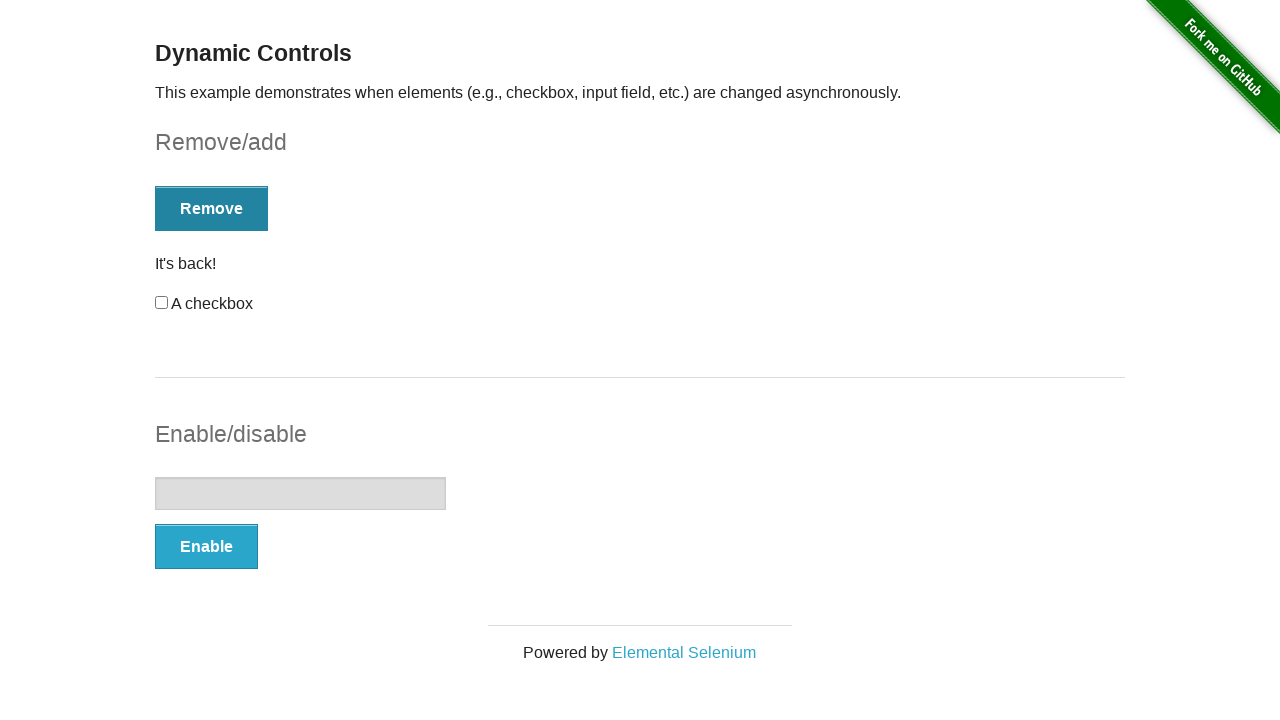

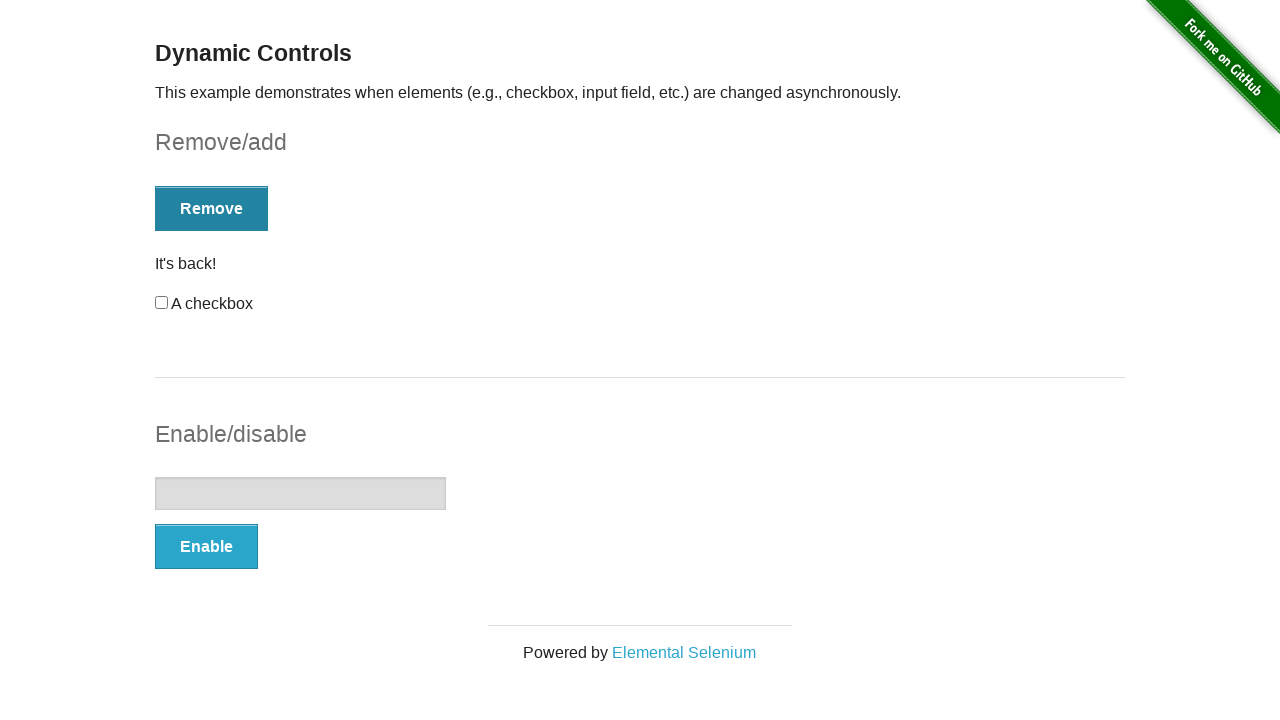